Tests navigation to the Docs page by clicking the Docs link in the navbar and verifying the URL changes to the getting started documentation page

Starting URL: https://webdriver.io/

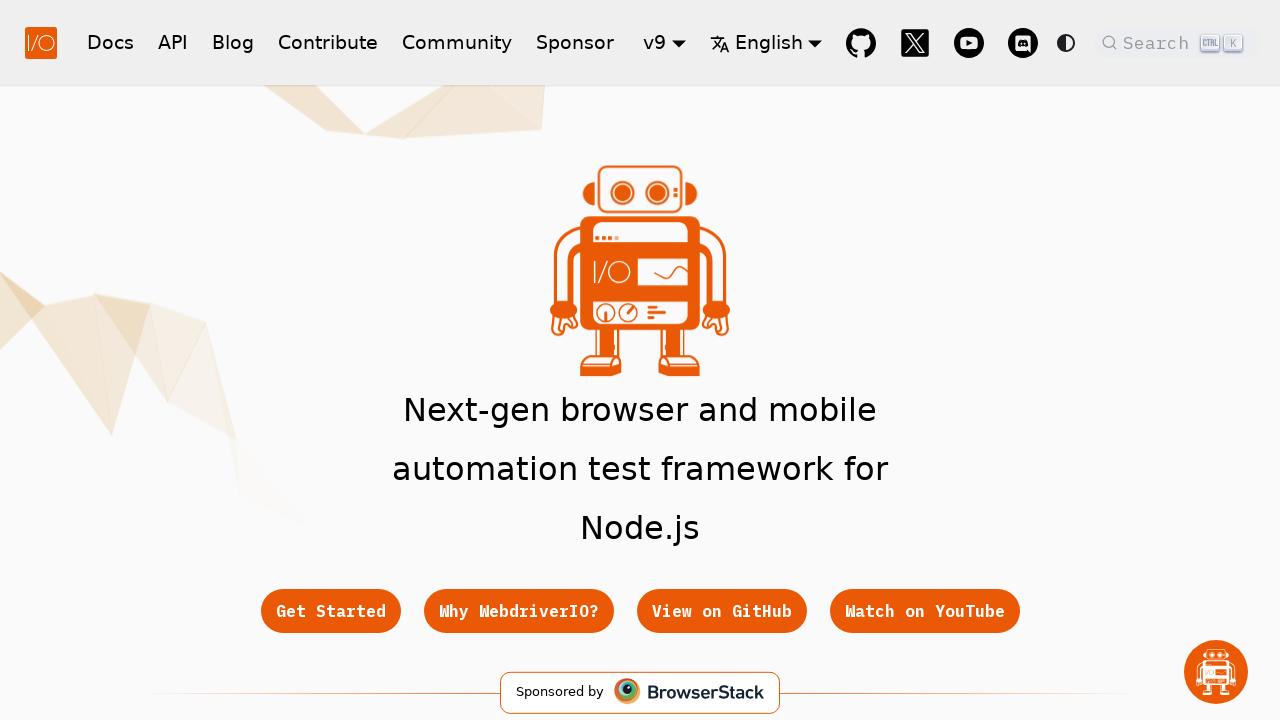

Clicked Docs link in navbar at (110, 42) on xpath=//a[contains(@class, 'navbar__item') and contains(text(), 'Docs')]
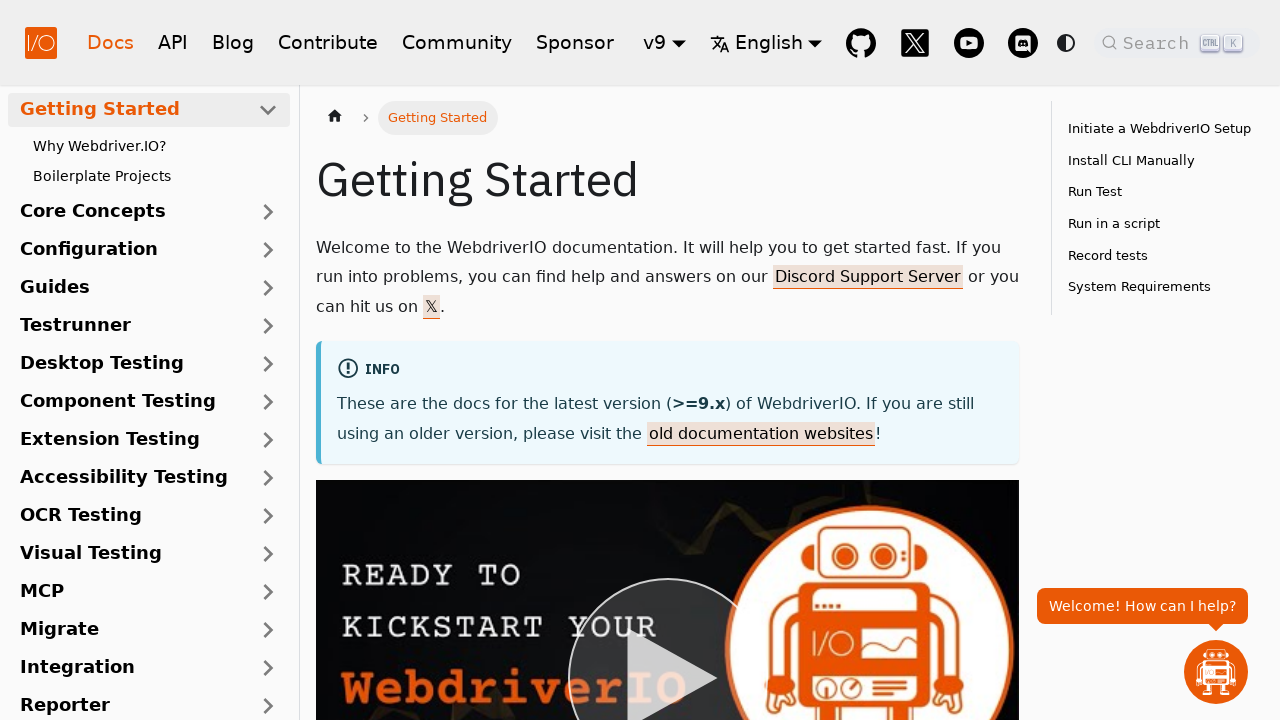

Verified URL changed to getting started documentation page
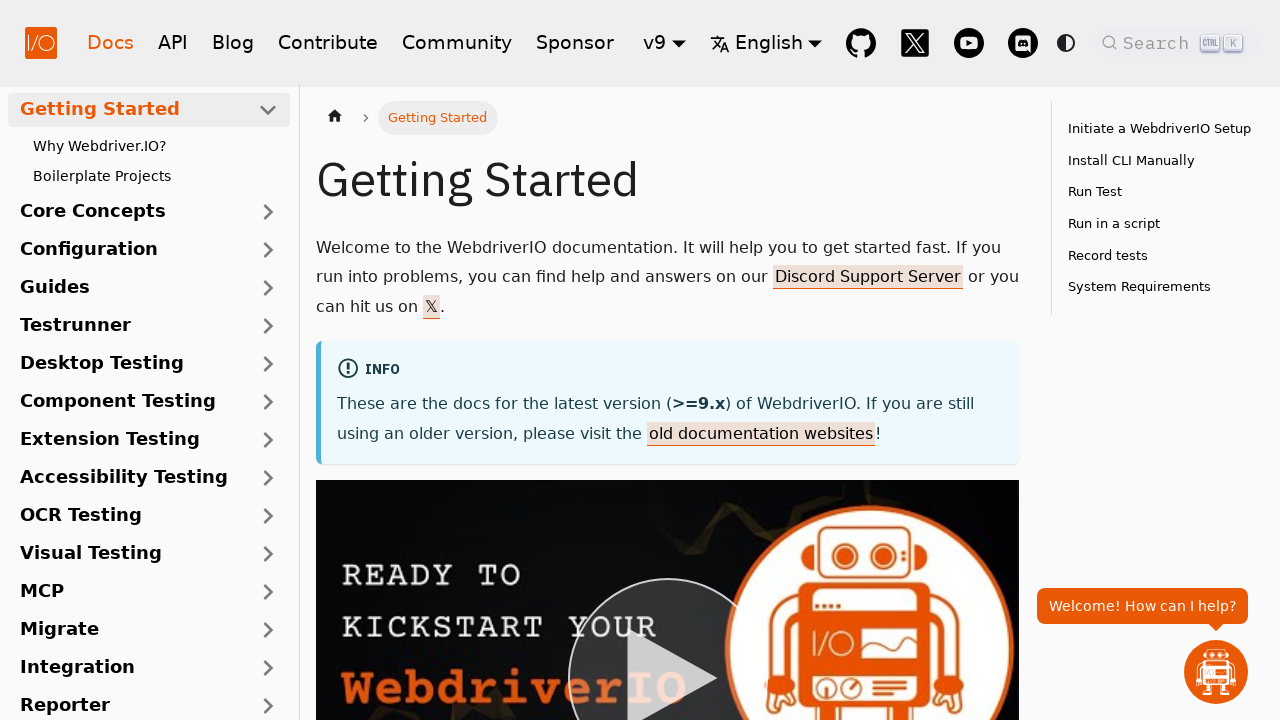

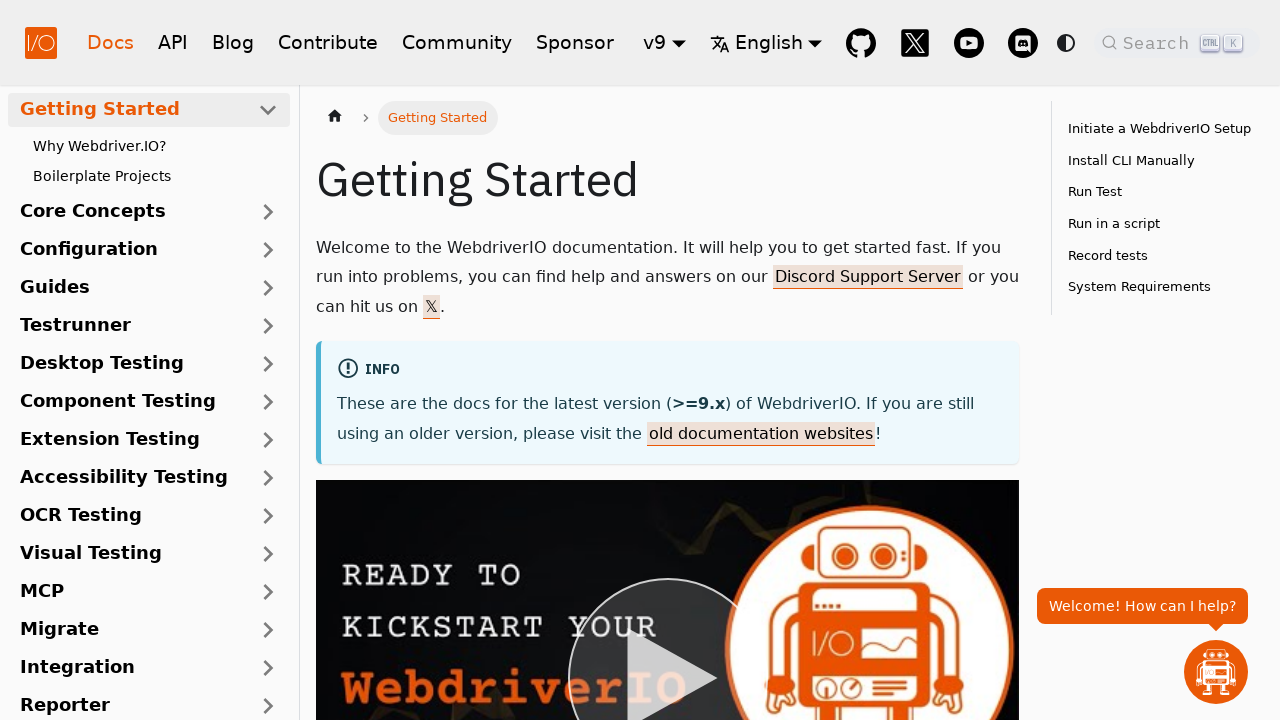